Tests window handling by opening new tabs and switching to a specific window to interact with alerts

Starting URL: https://www.hyrtutorials.com/p/window-handles-practice.html

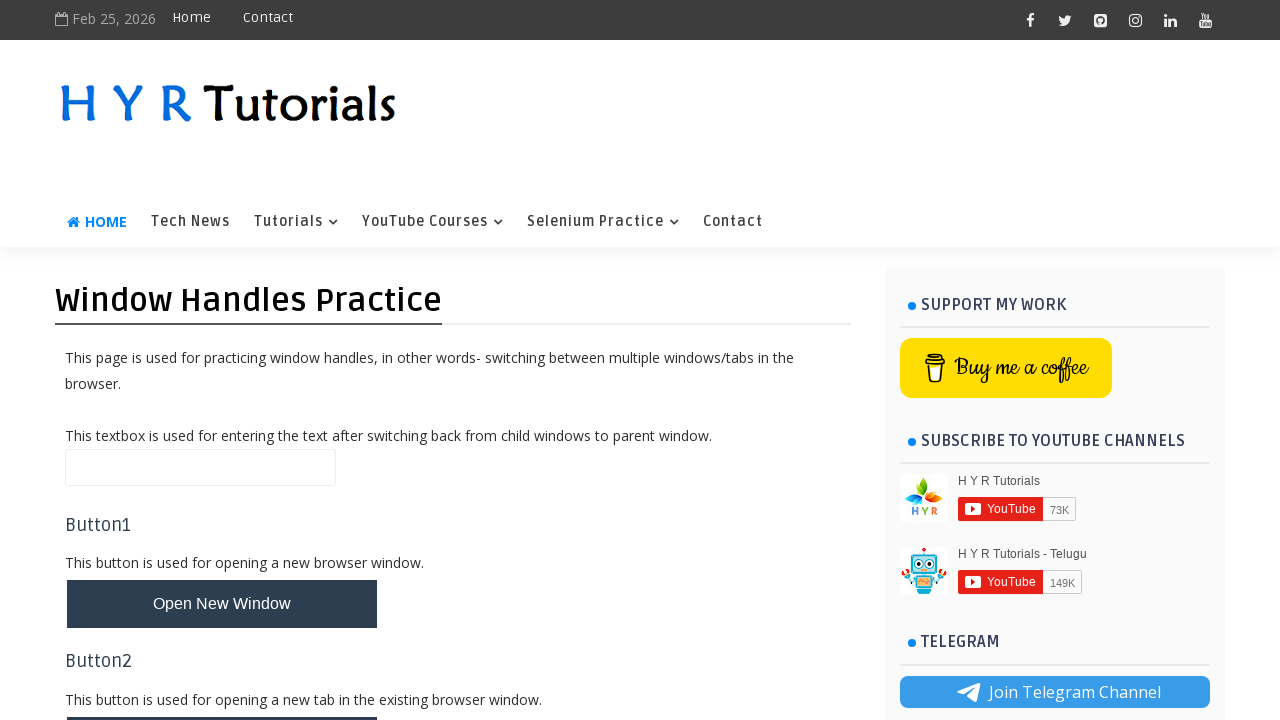

Clicked button to open new tabs at (222, 499) on button#newTabsBtn
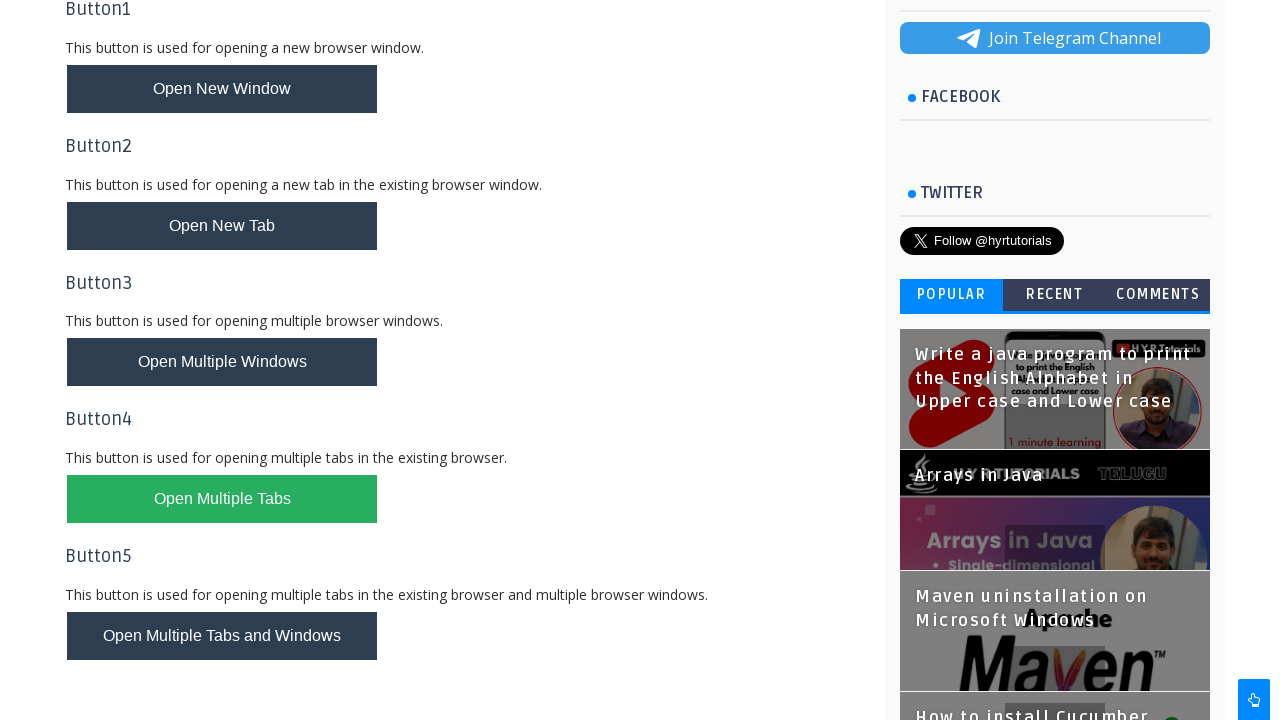

Waited 1000ms for new pages to open
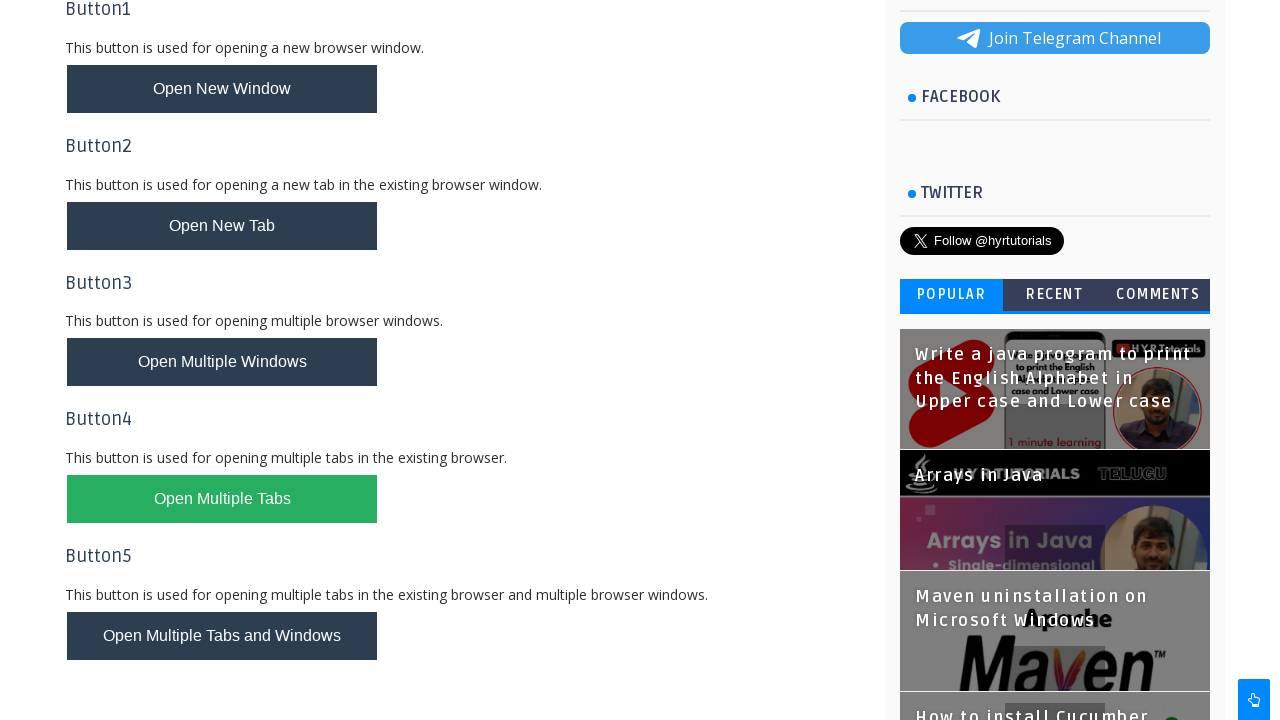

Retrieved all pages from context
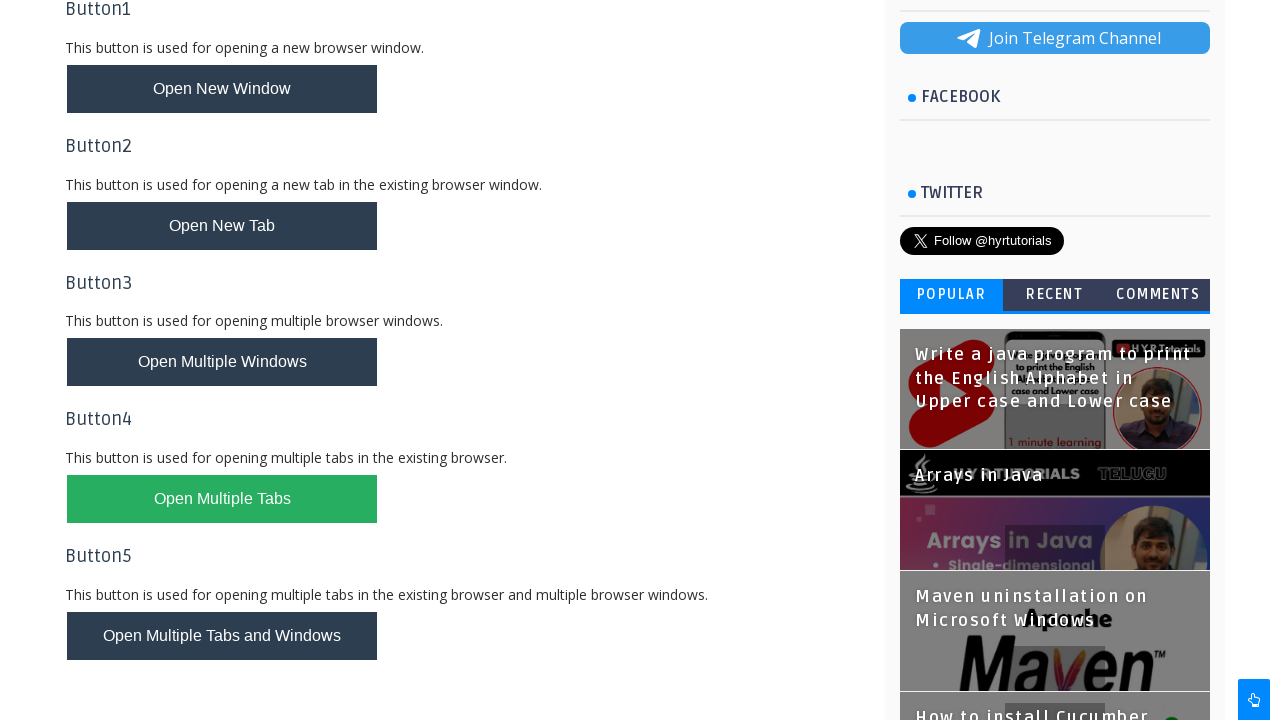

Checked page title: Basic Controls - H Y R Tutorials
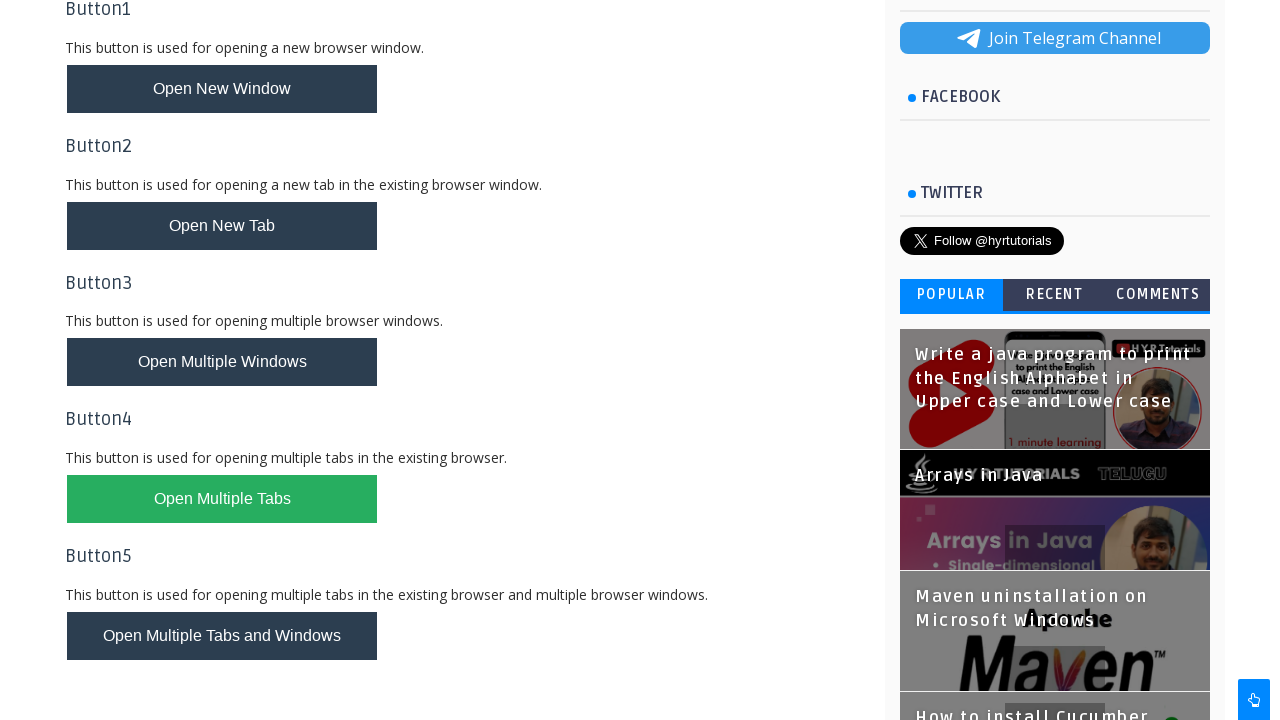

Checked page title: AlertsDemo - H Y R Tutorials
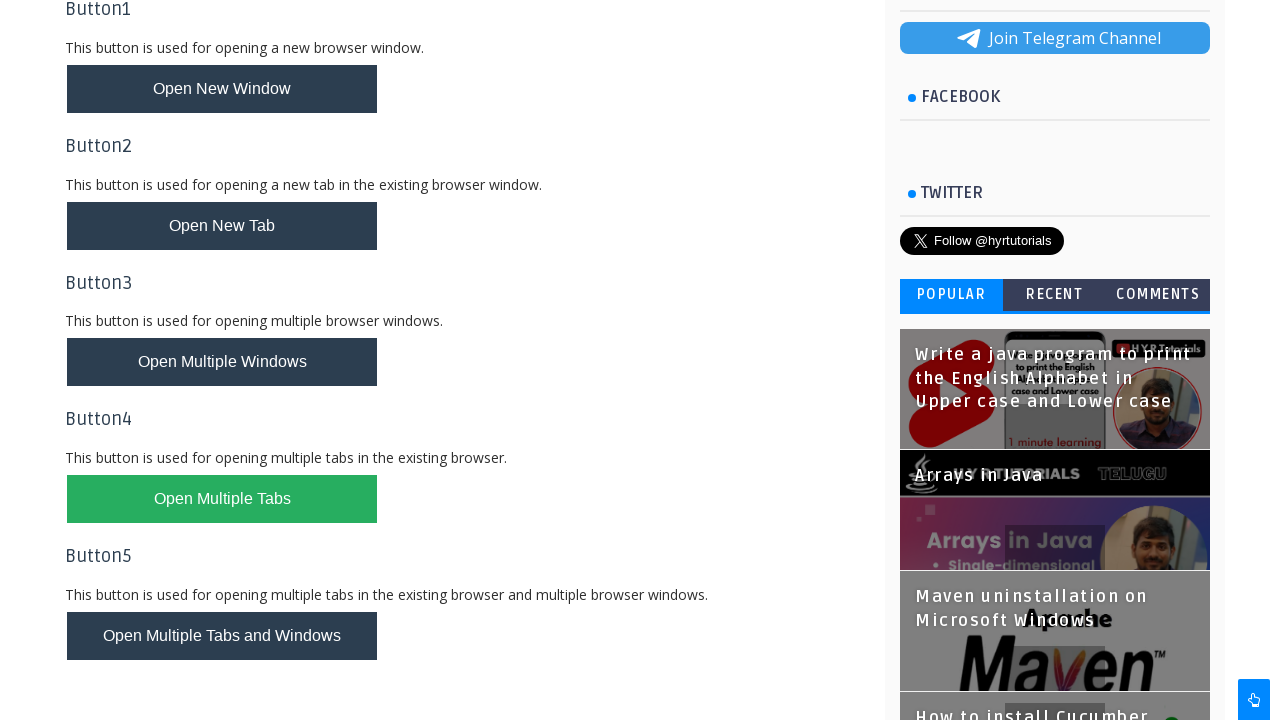

Clicked alert button on AlertsDemo page at (114, 494) on button#alertBox
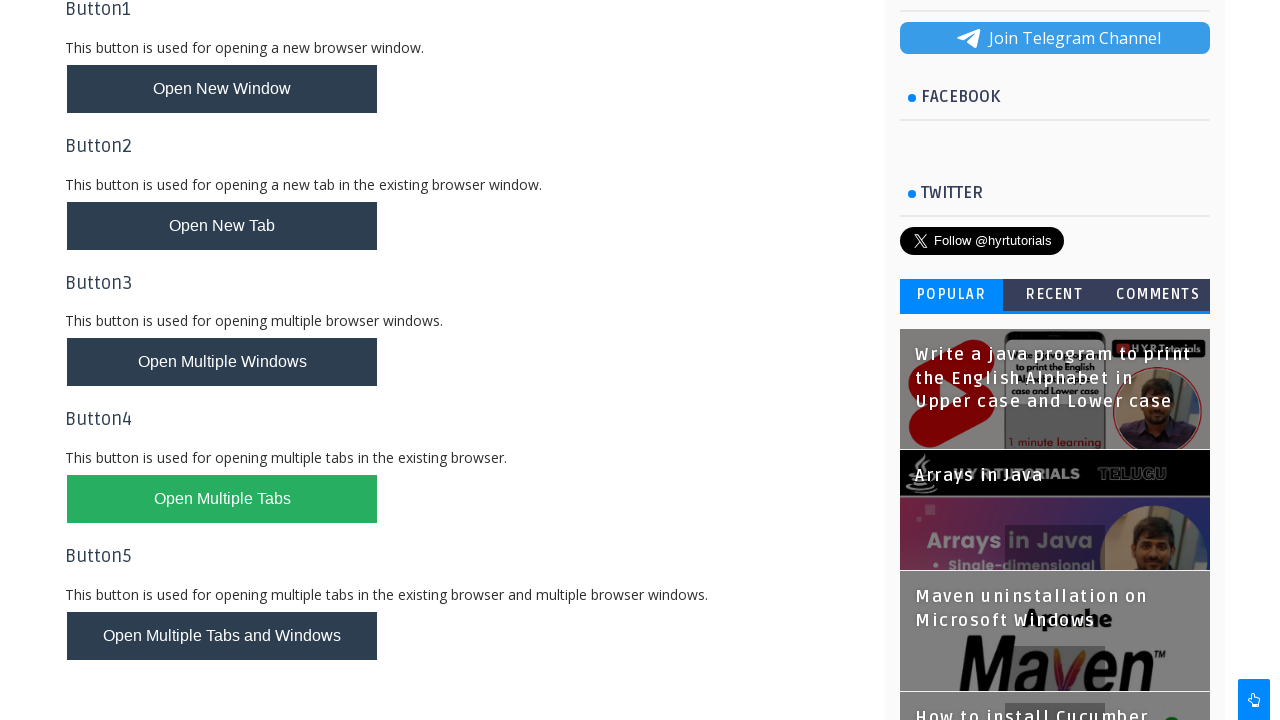

Set up dialog handler to accept alerts
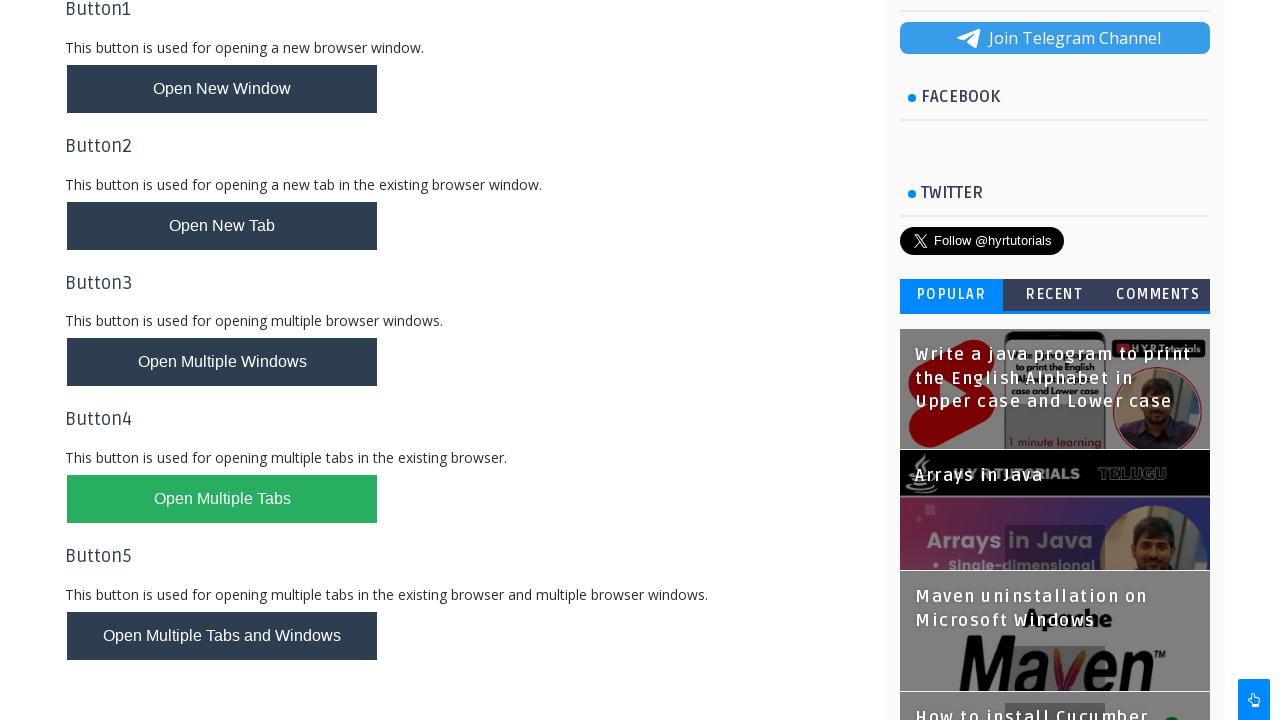

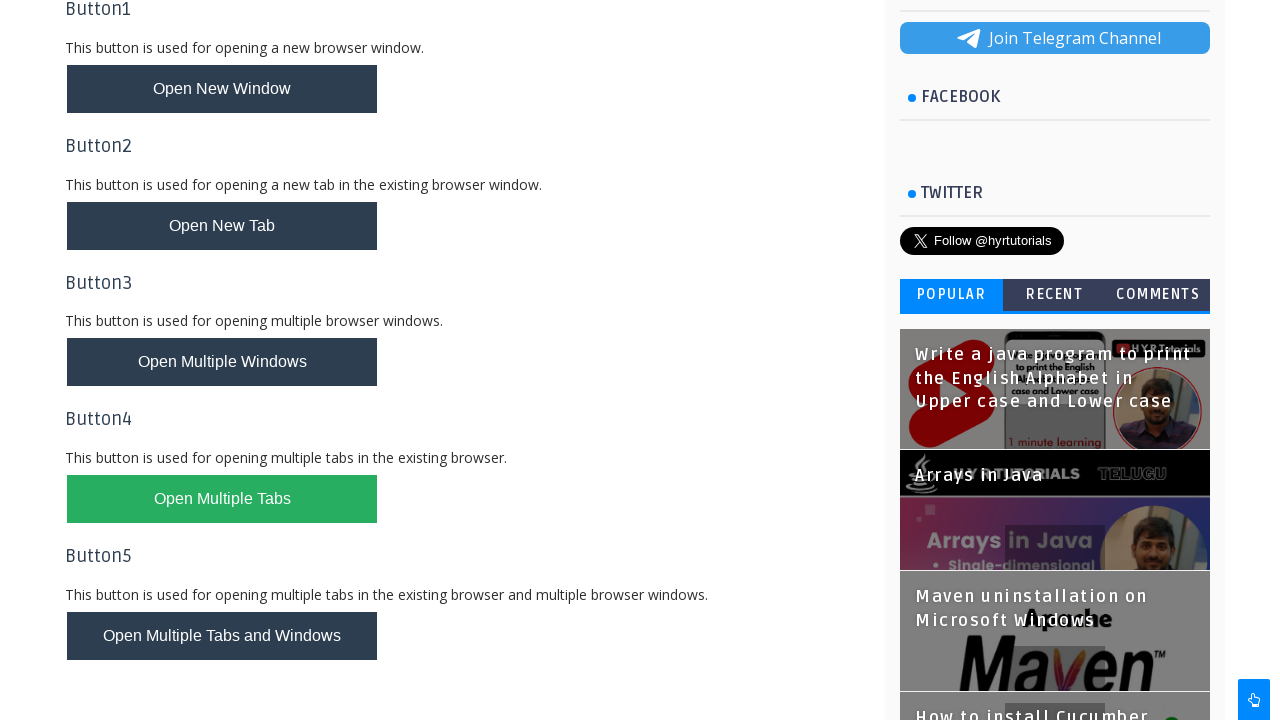